Tests dropdown selection by selecting an option using its index position

Starting URL: http://the-internet.herokuapp.com/dropdown

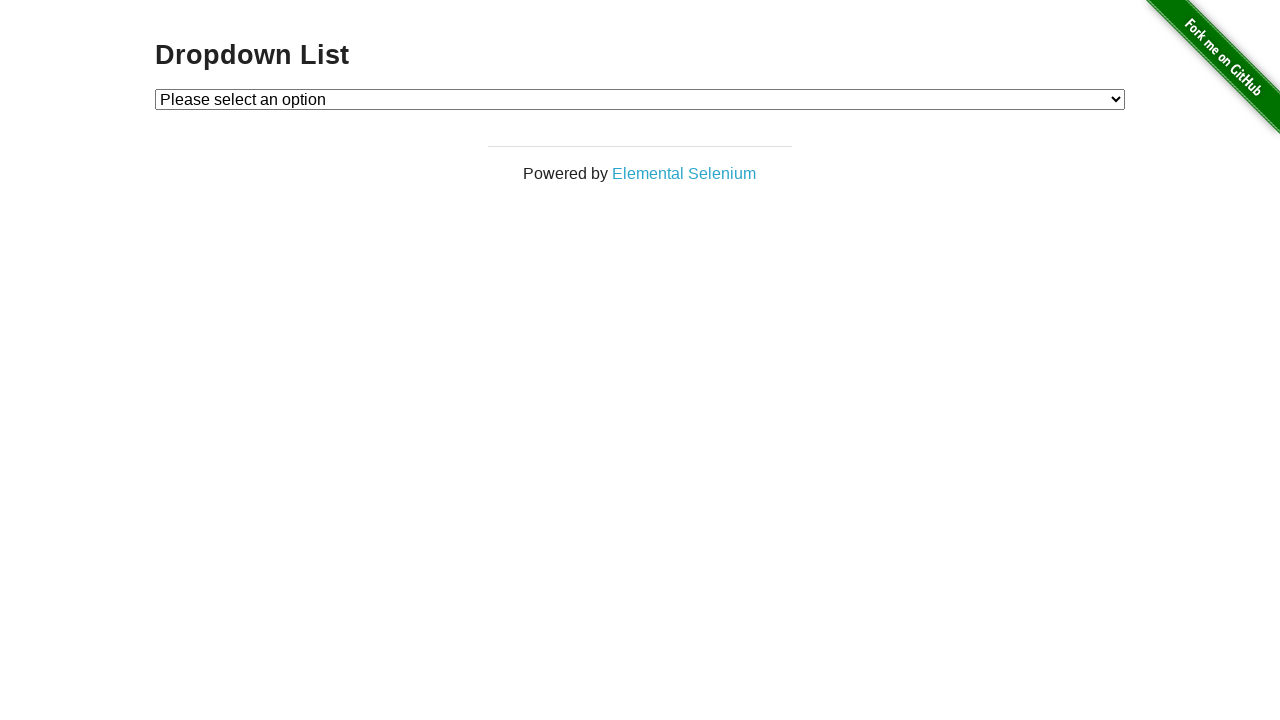

Navigated to dropdown page
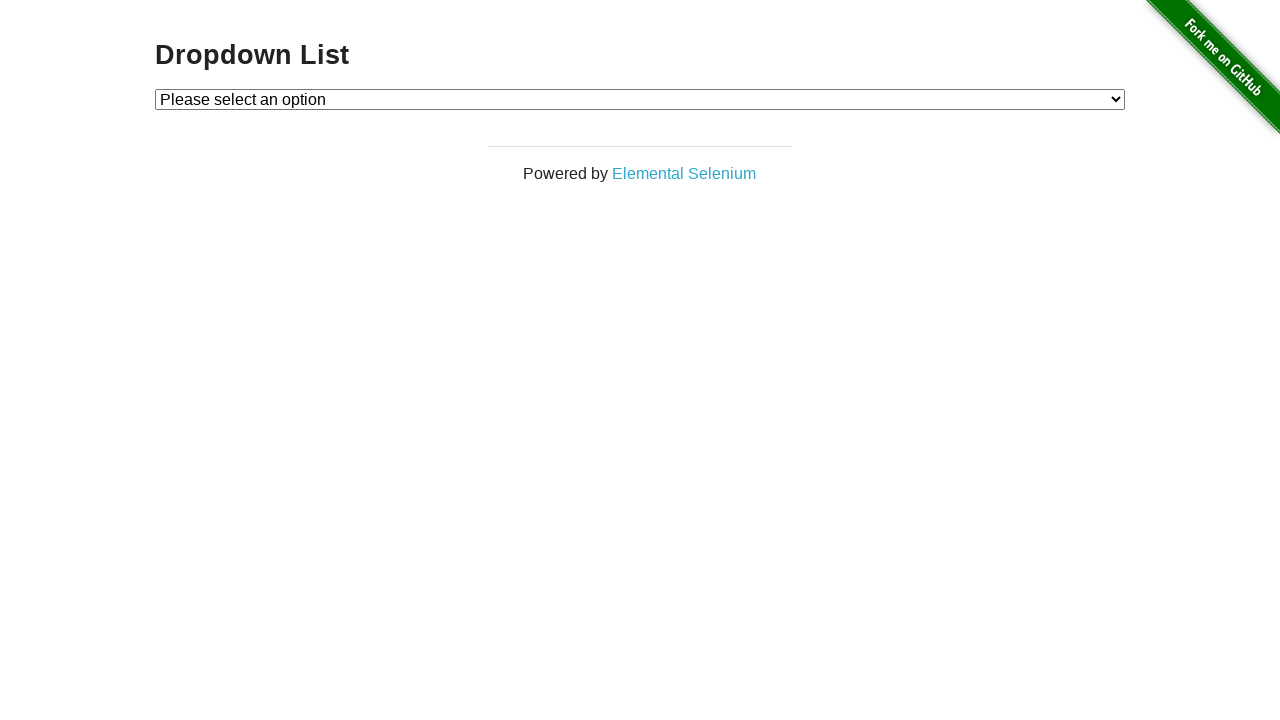

Selected option at index 1 from dropdown on #dropdown
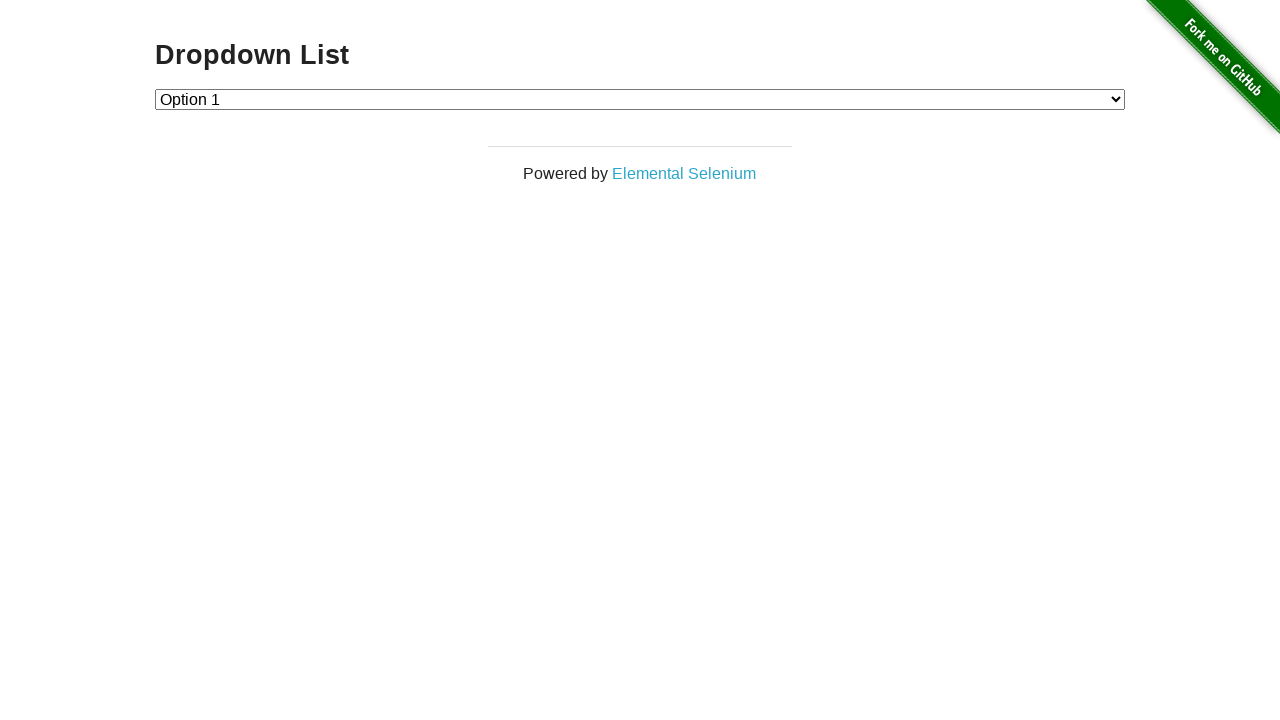

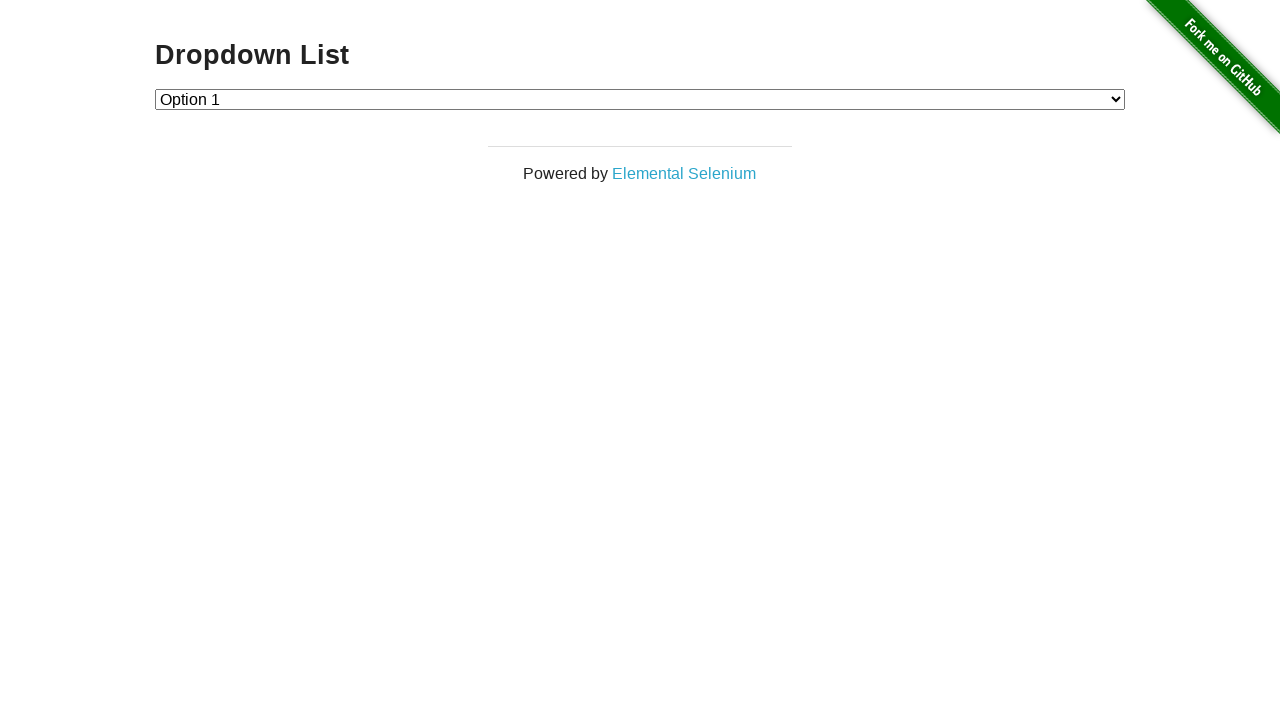